Tests enabling a disabled input field, verifying it becomes editable and can accept text input.

Starting URL: https://the-internet.herokuapp.com/dynamic_controls

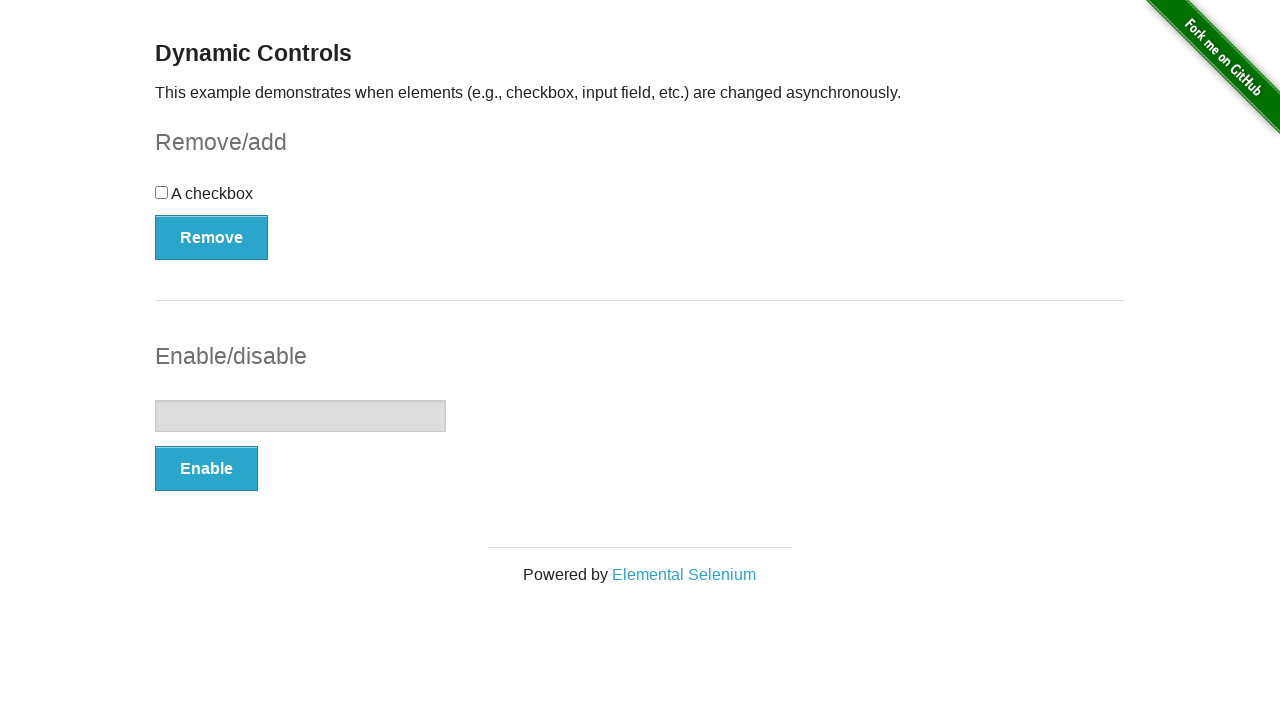

Navigated to dynamic controls page
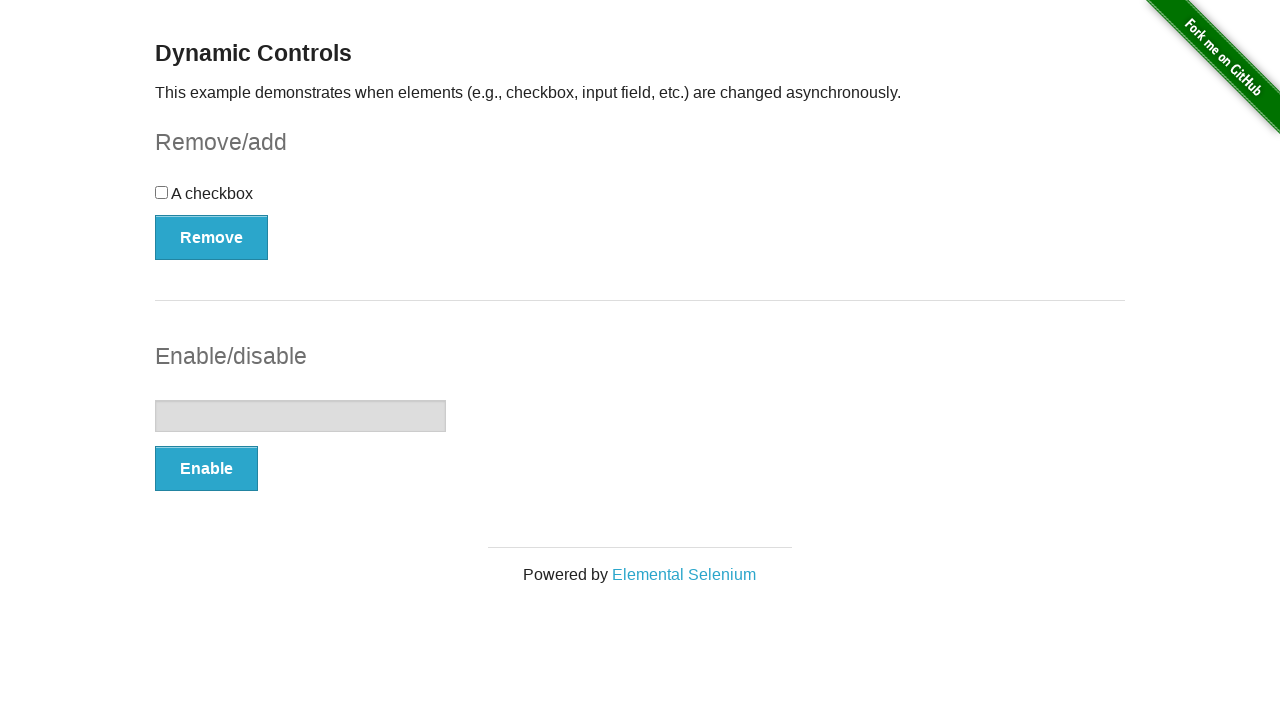

Verified input field is initially disabled
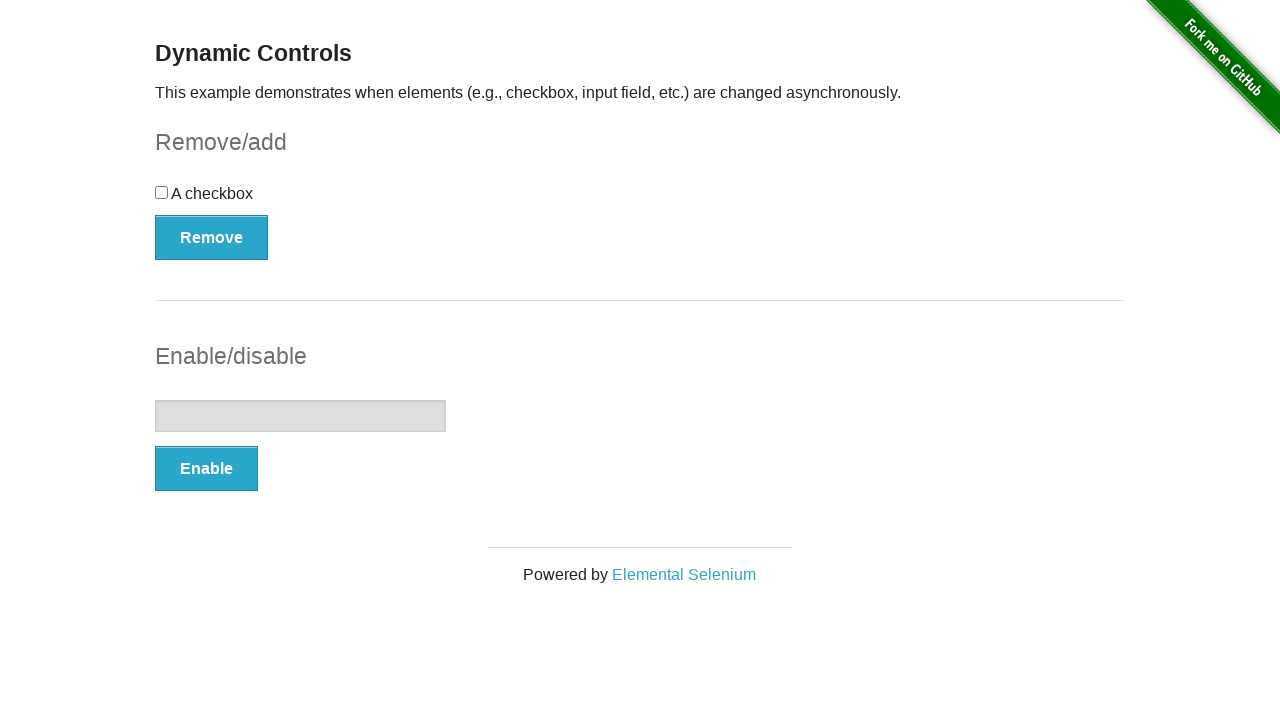

Clicked enable button to enable input field at (206, 469) on #input-example button
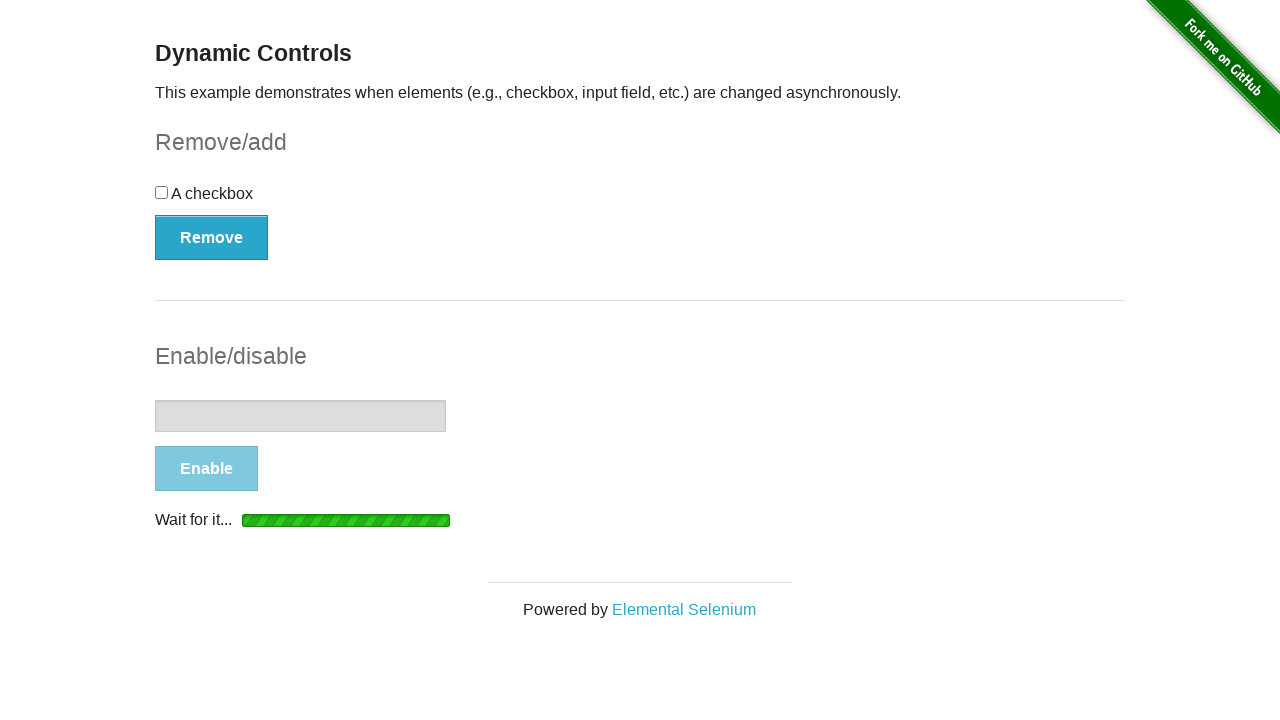

Loading indicator disappeared, enabling completed
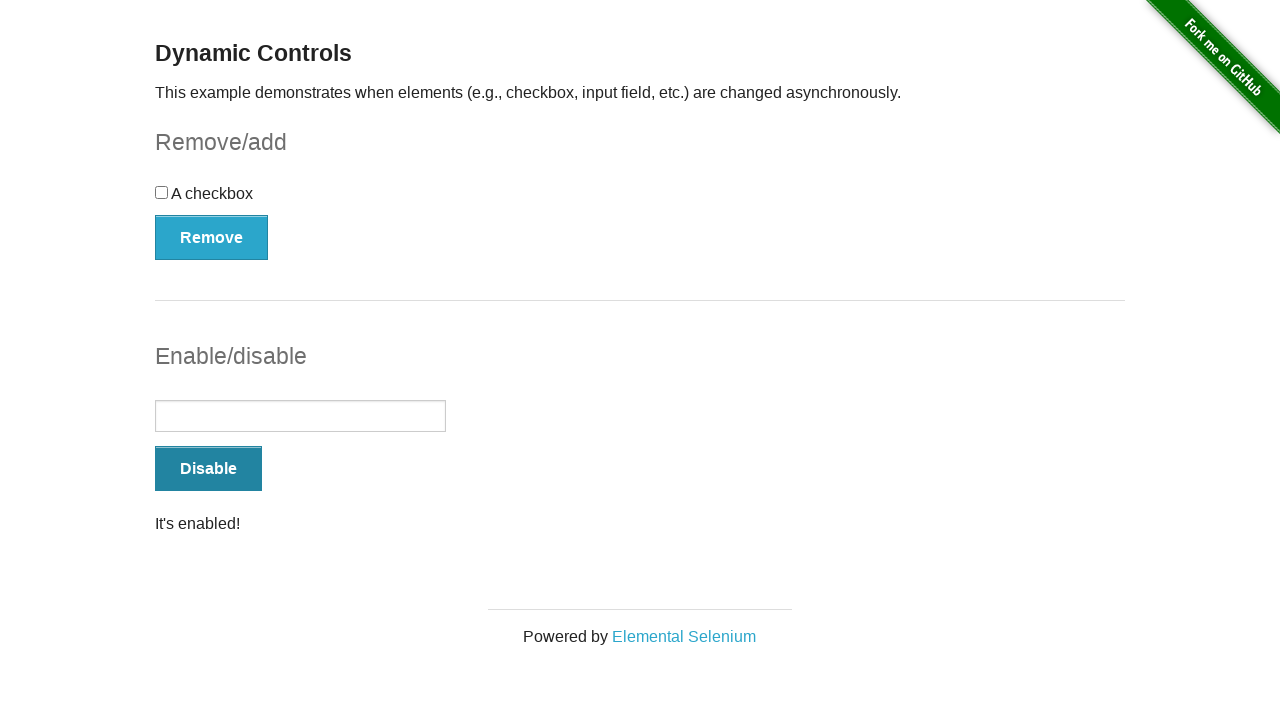

Verified input field is now enabled
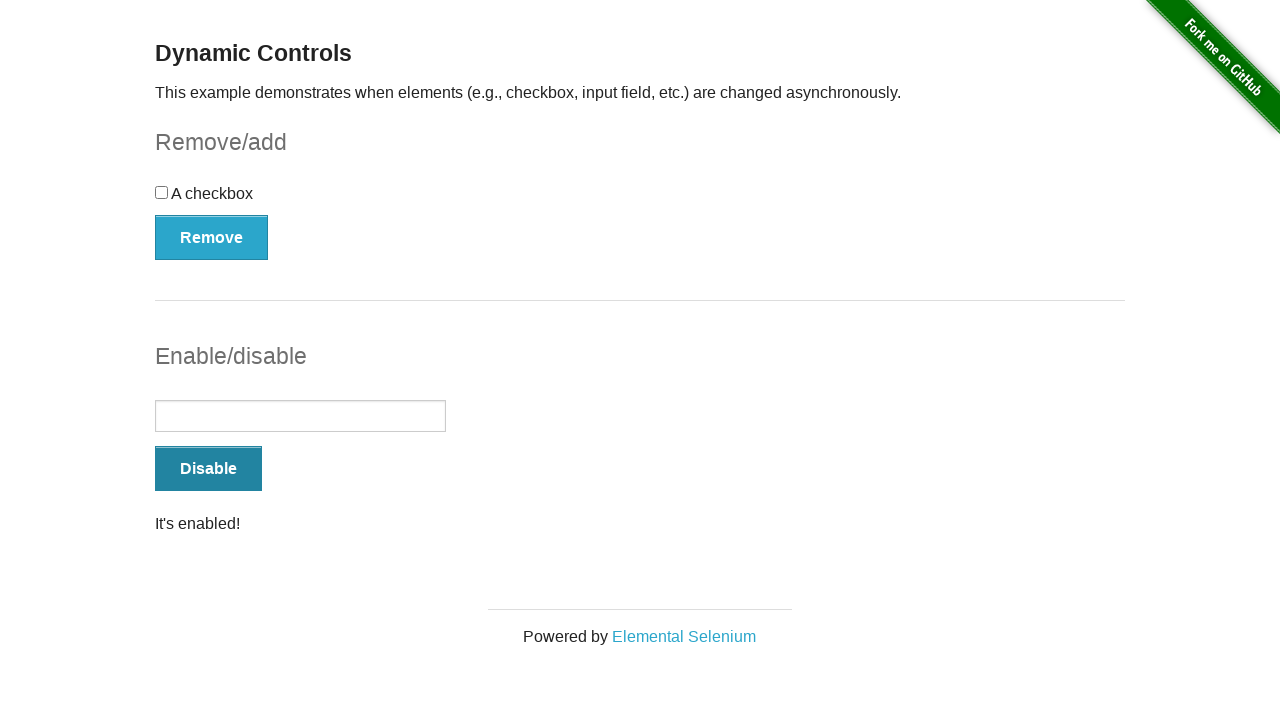

Verified success message displays 'It's enabled!'
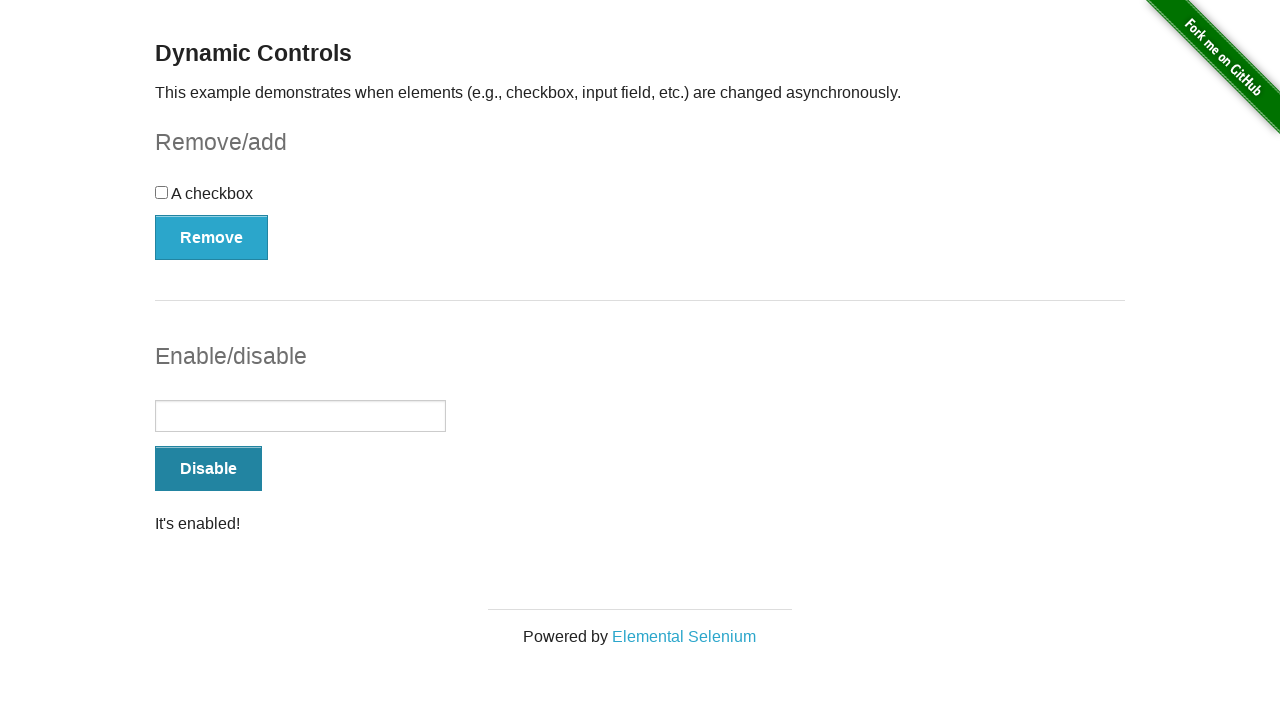

Filled input field with 'Test input' on input[type="text"]
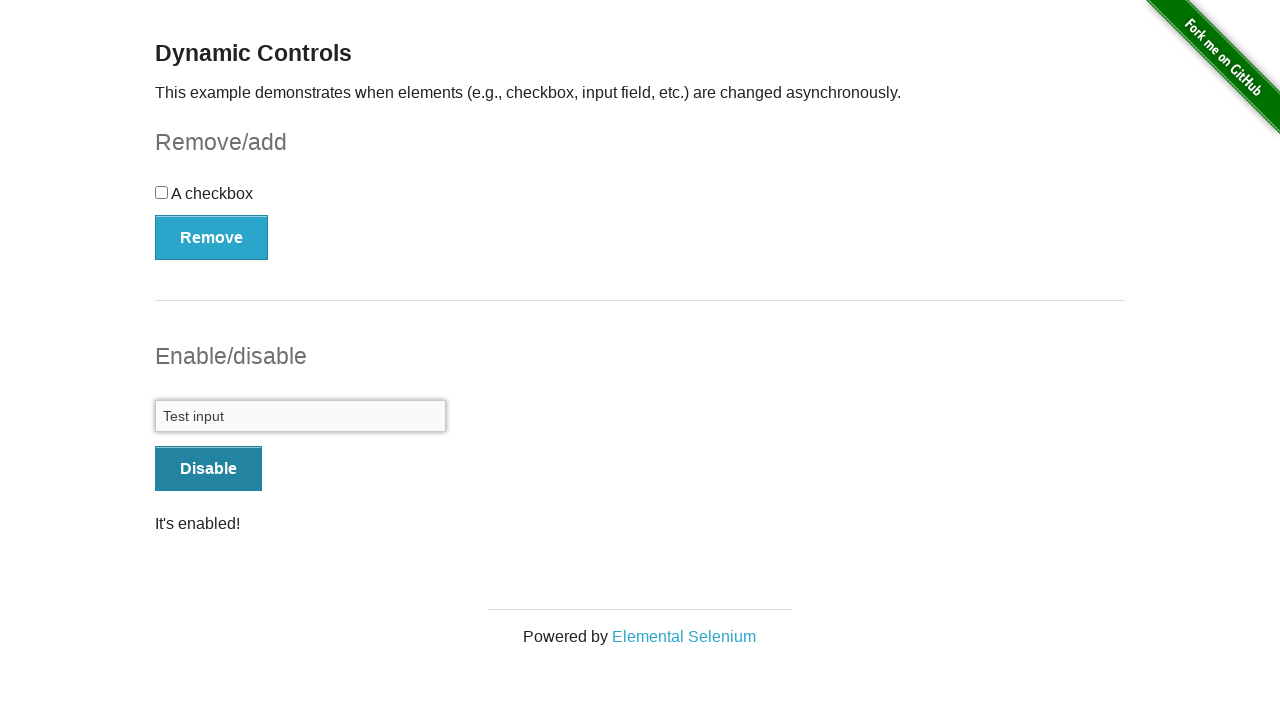

Verified input field contains 'Test input'
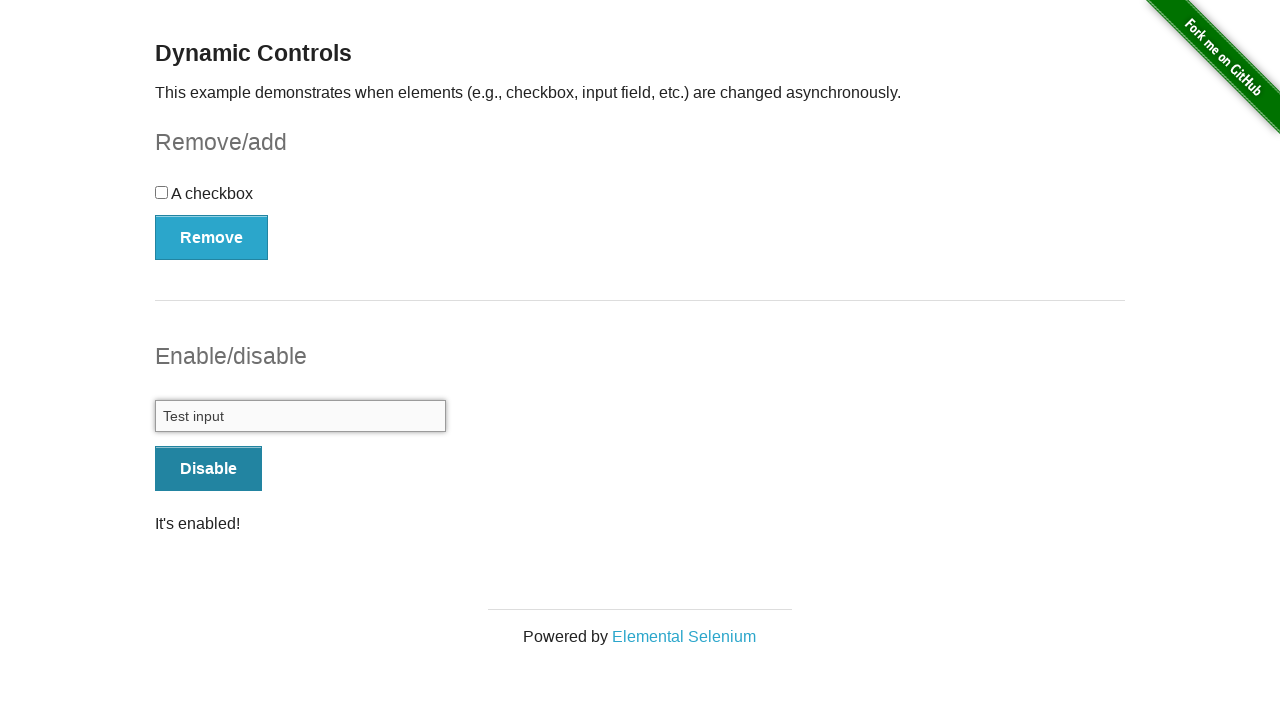

Verified button text changed to 'Disable'
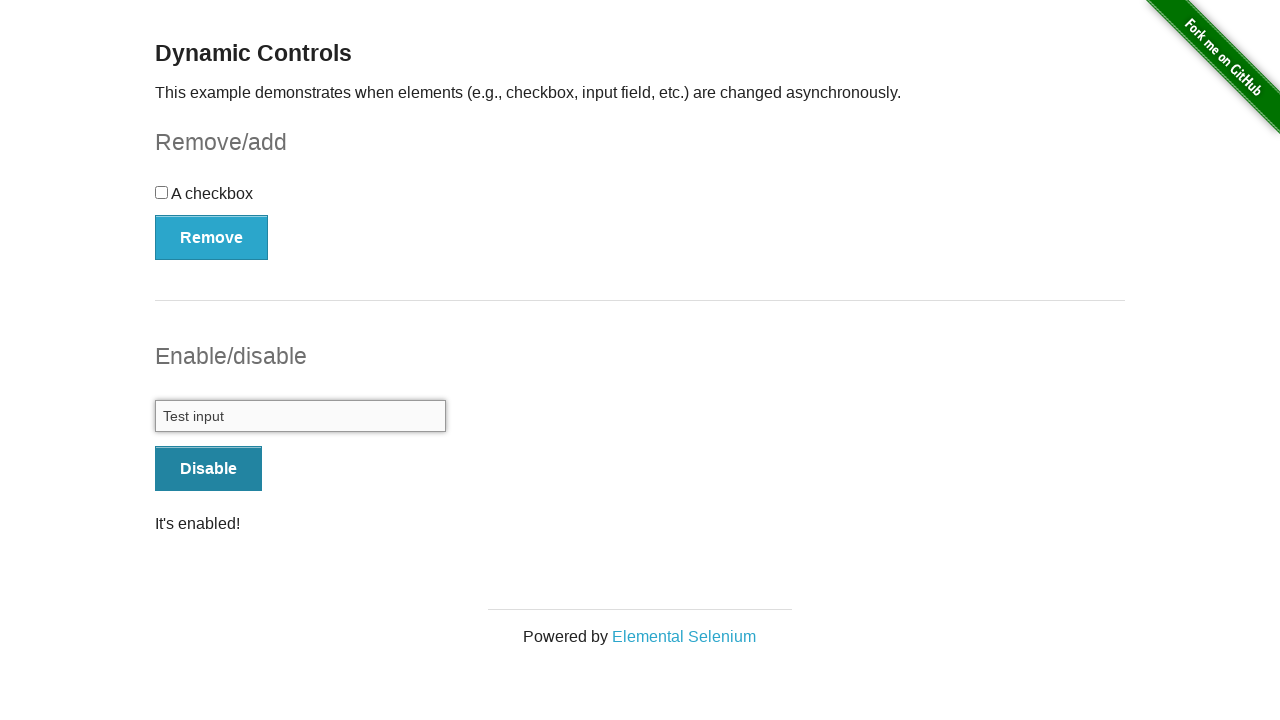

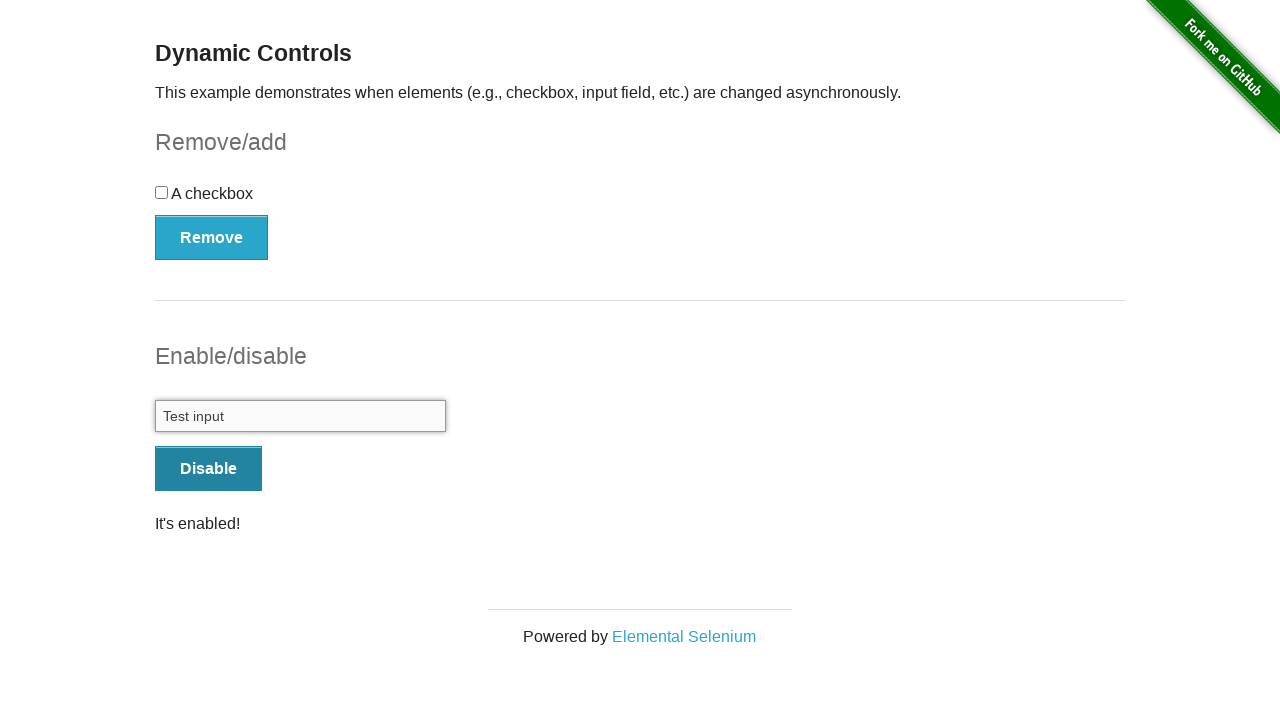